Tests mouse interaction features including hover, right-click context menu, and drag-and-drop functionality on a demo page

Starting URL: https://syntaxprojects.com/simple_context_menu.php

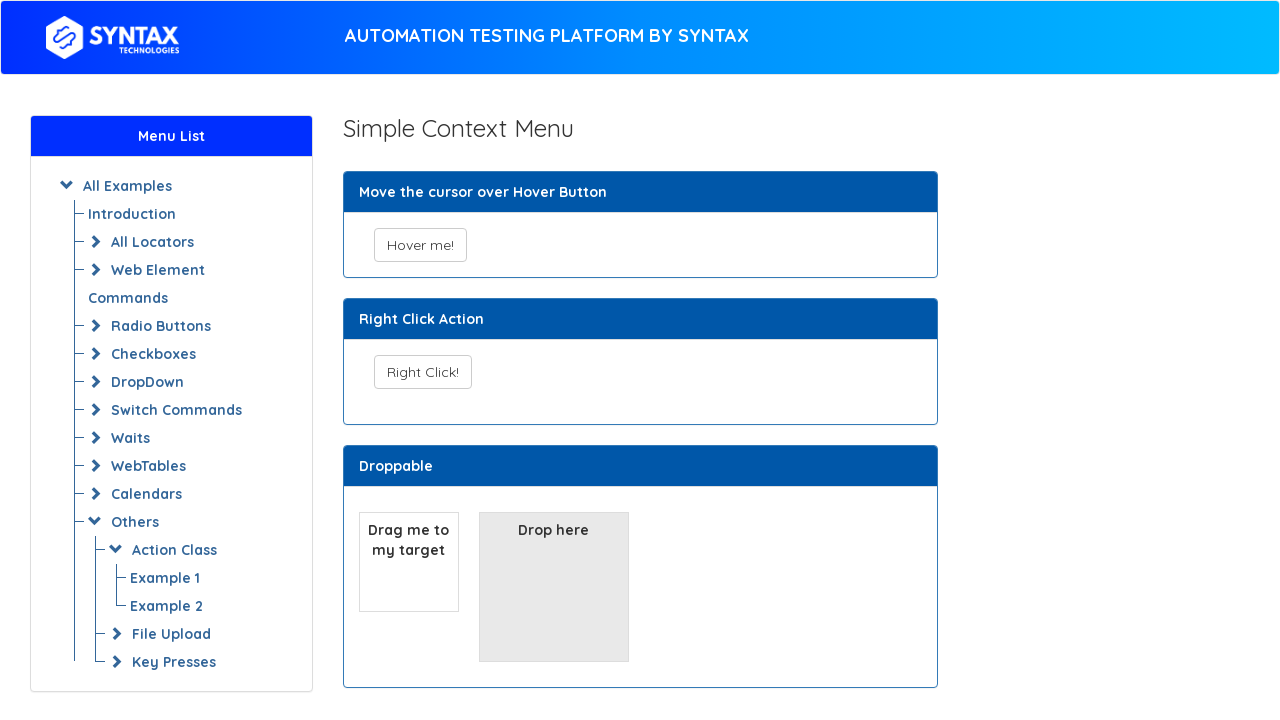

Navigated to simple context menu demo page
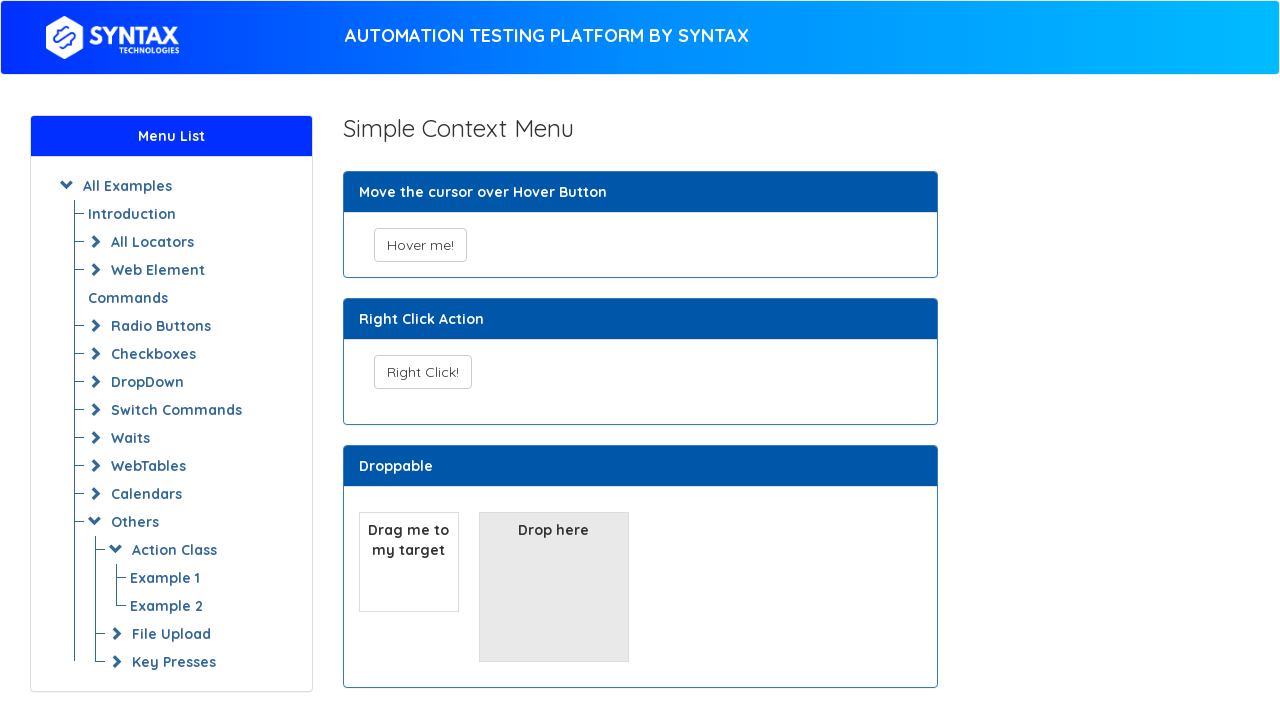

Hovered over the 'Hover me!' button at (420, 245) on xpath=//button[text()='Hover me!']
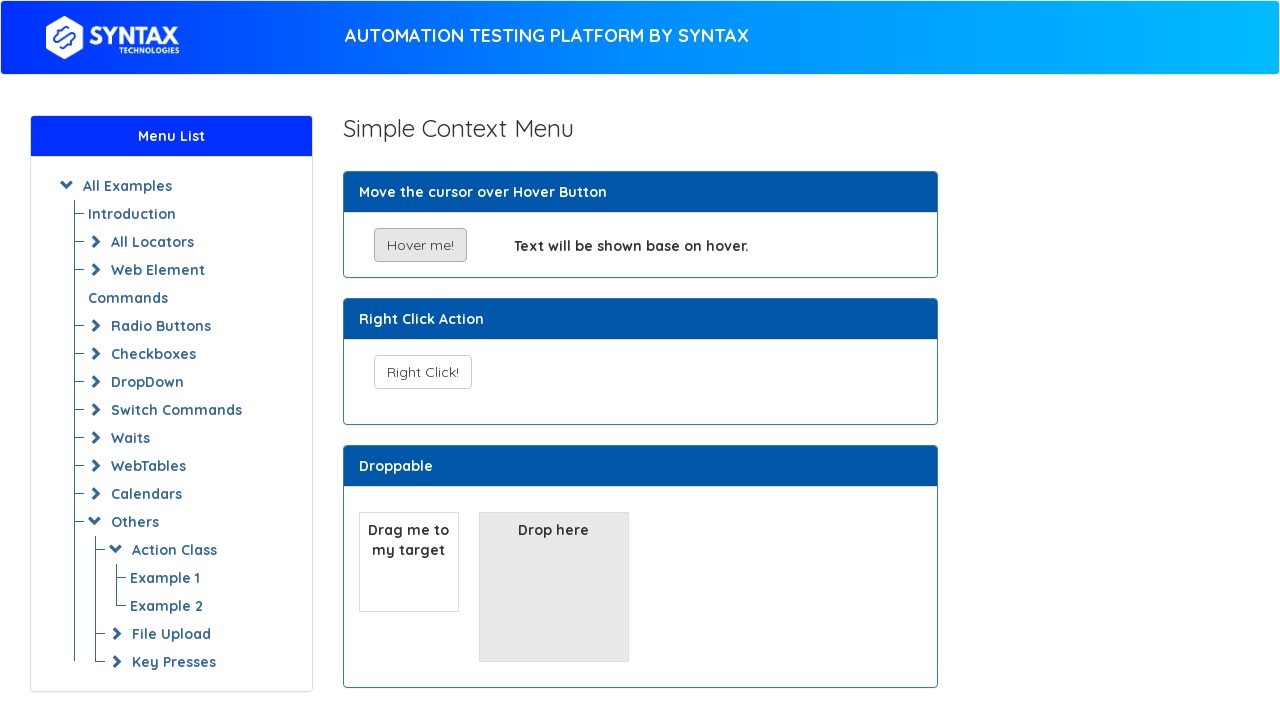

Right-clicked on the 'Right Click!' button to open context menu at (422, 372) on xpath=//button[text()='Right Click!']
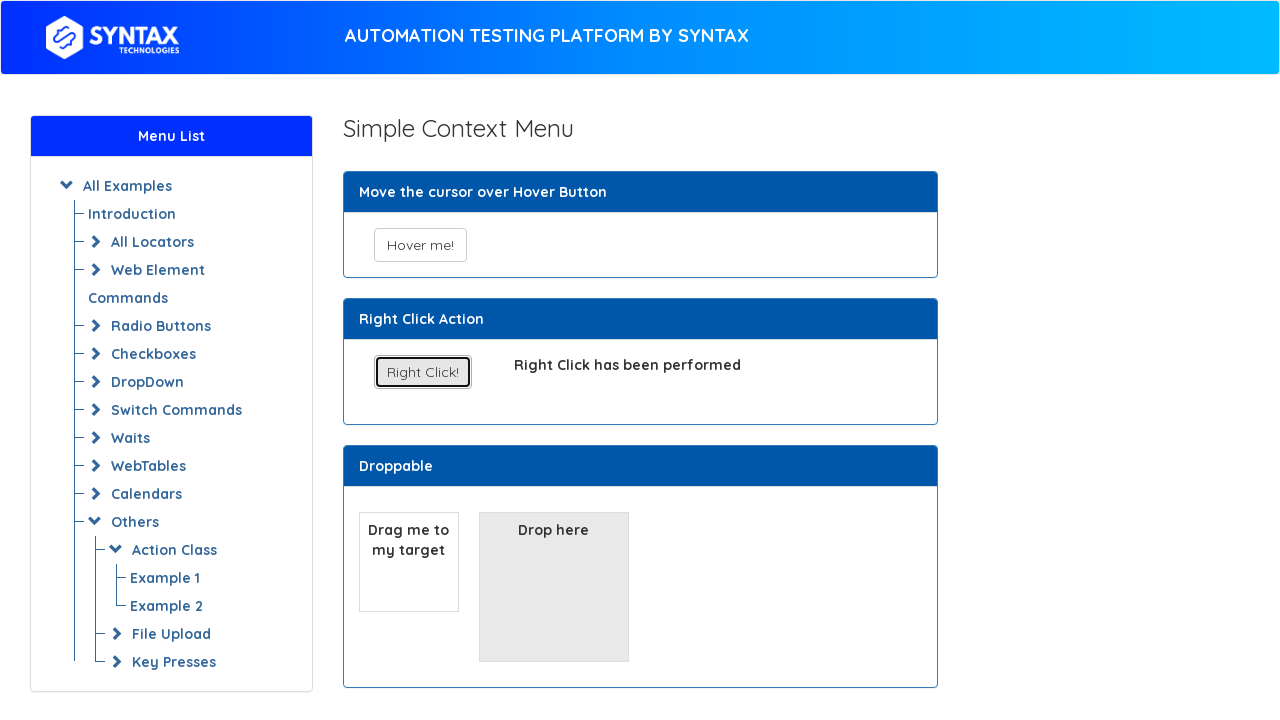

Dragged the draggable element to the droppable target at (554, 587)
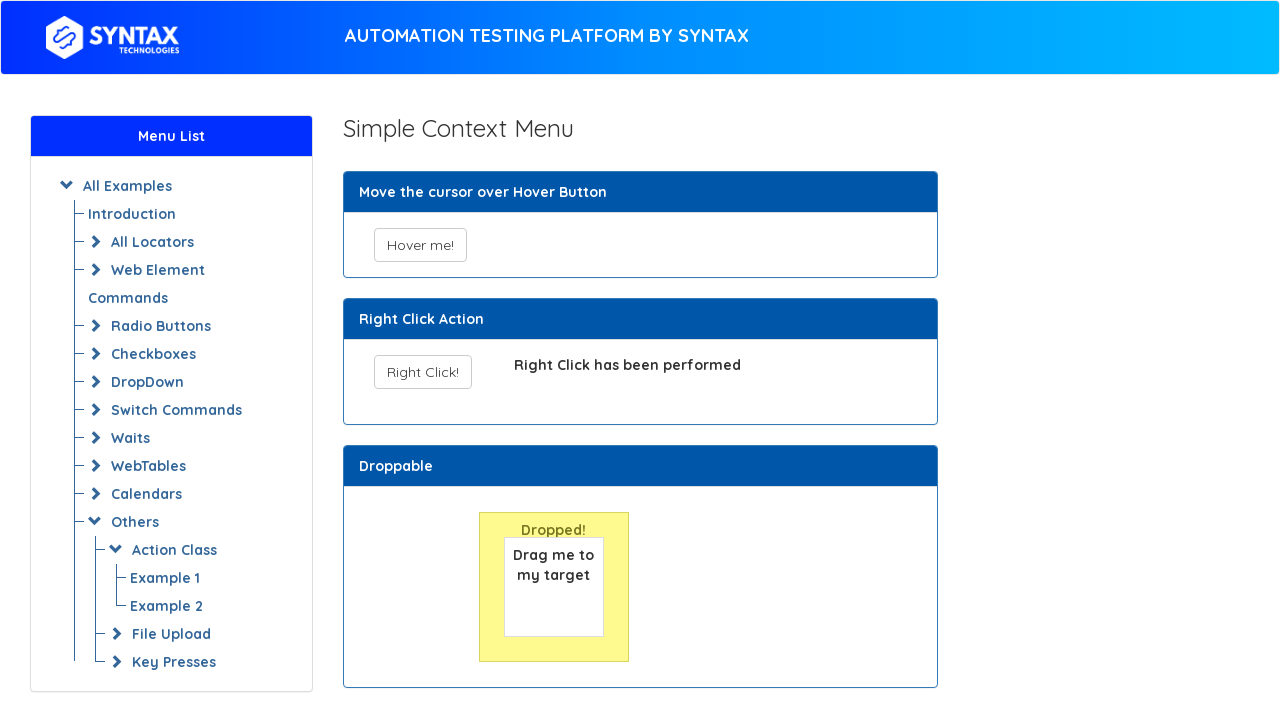

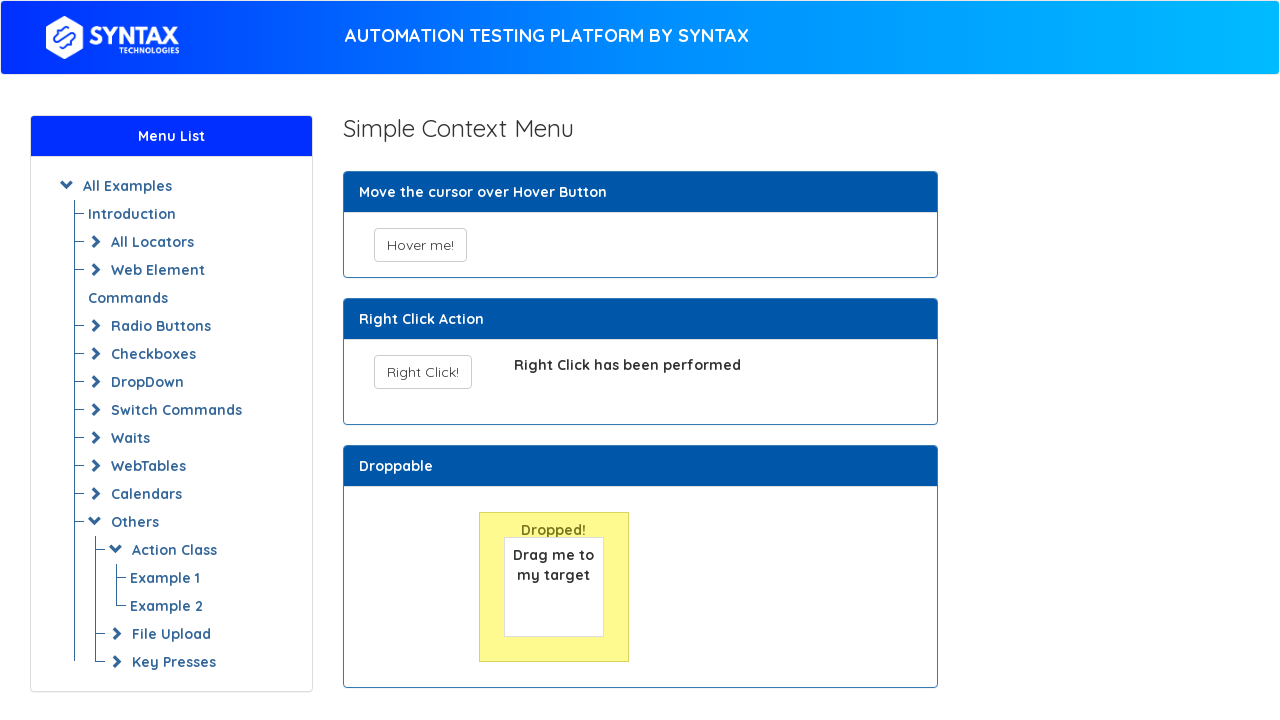